Demonstrates basic WebDriver methods by navigating to a website and retrieving the page title and current URL.

Starting URL: https://rahulshettyacademy.com/

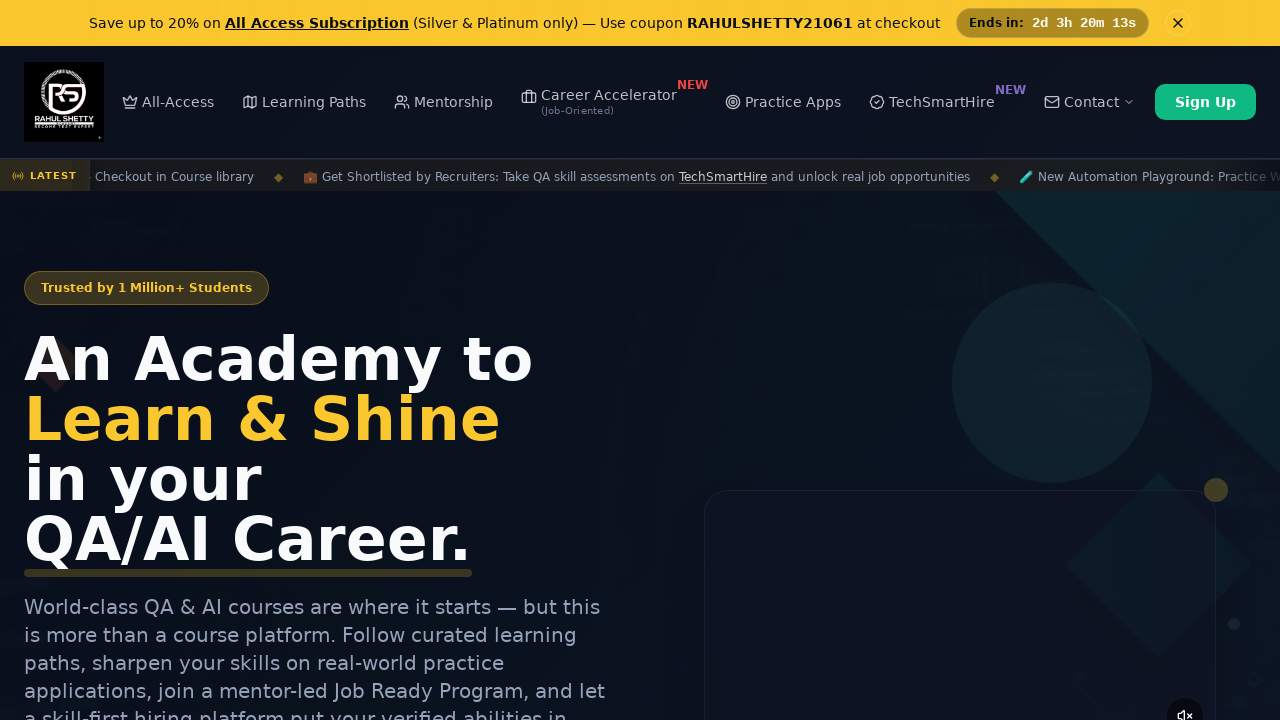

Retrieved page title
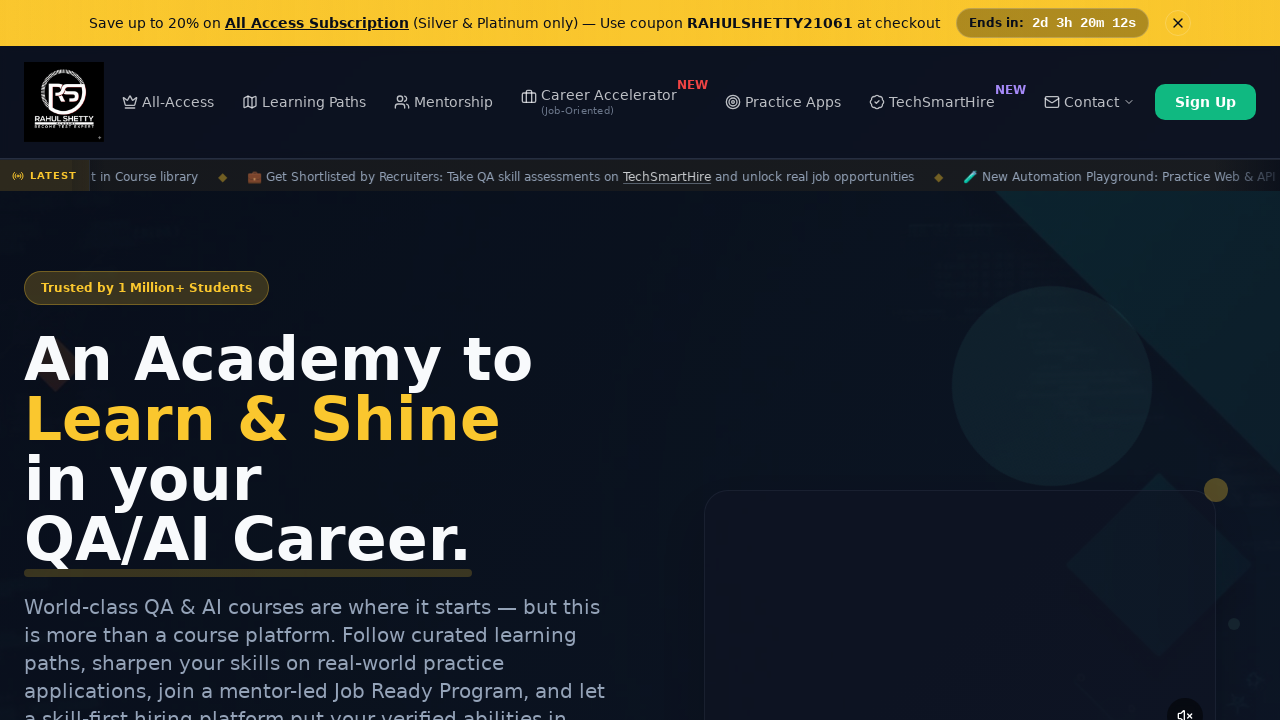

Retrieved current URL
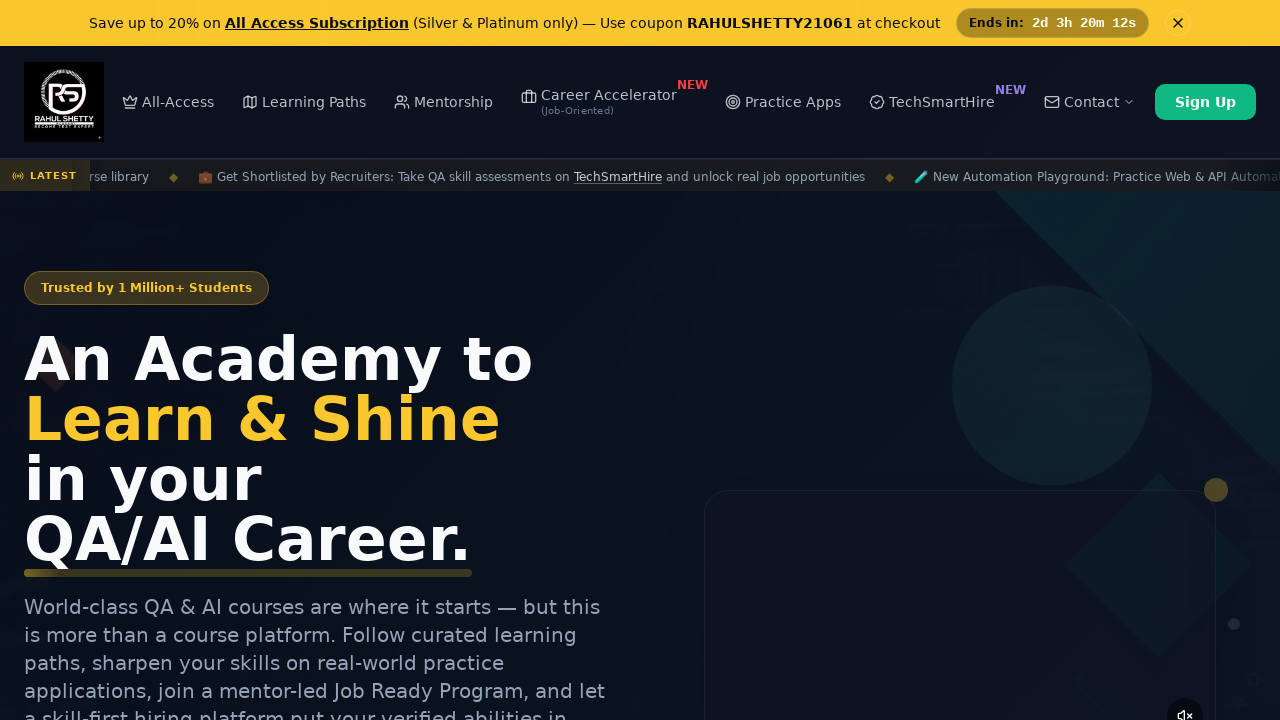

Page fully loaded - domcontentloaded state reached
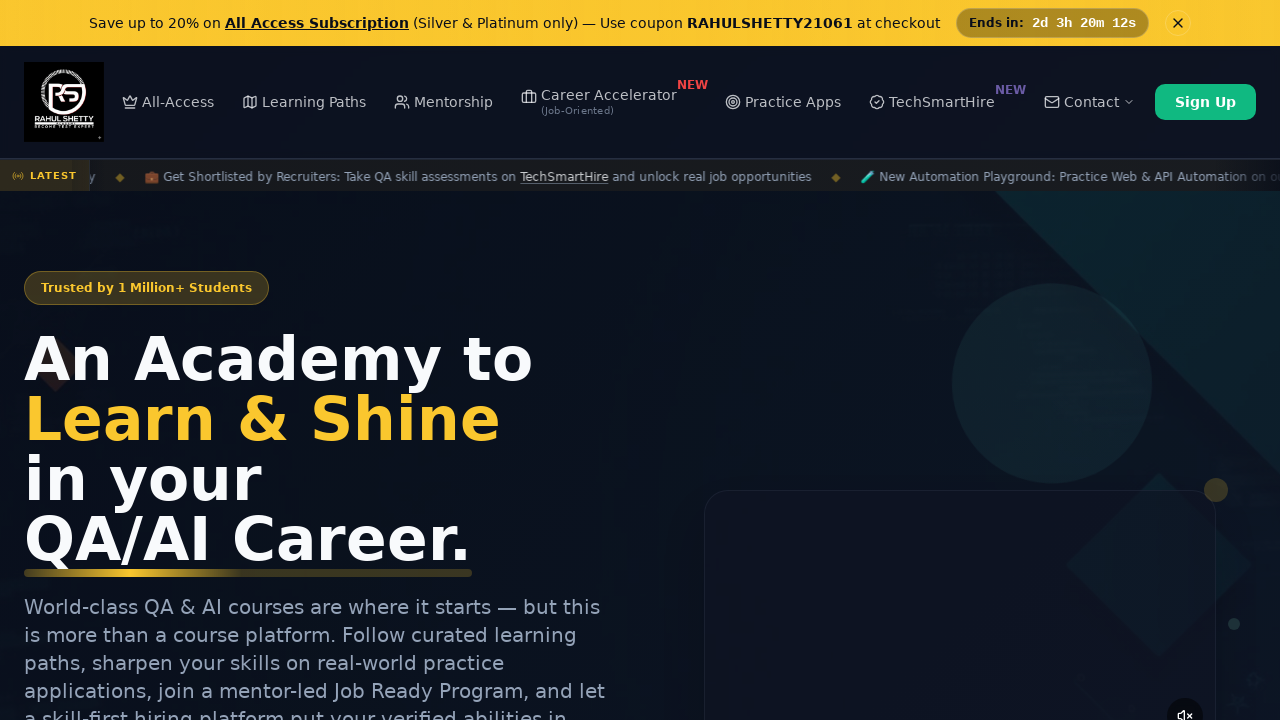

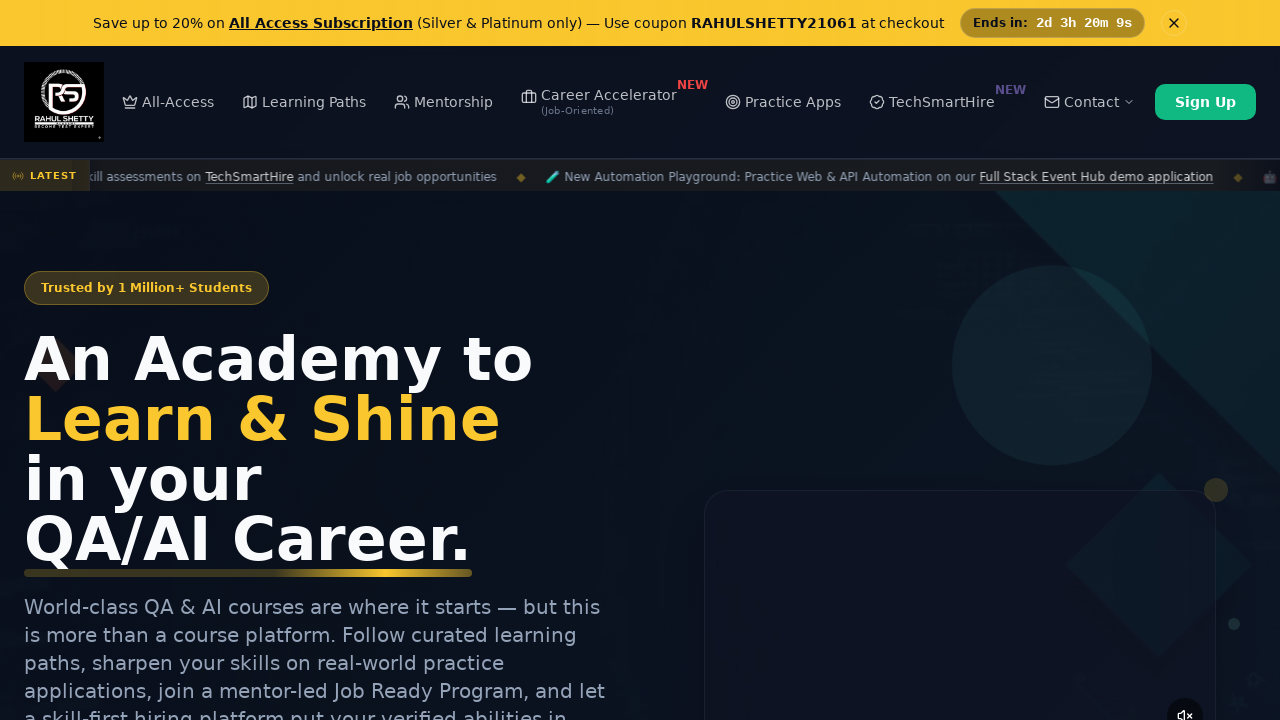